Navigates to the XE currency exchange website and maximizes the browser window. The original script takes screenshots, but the core automation is simply visiting the page.

Starting URL: https://www.xe.com/

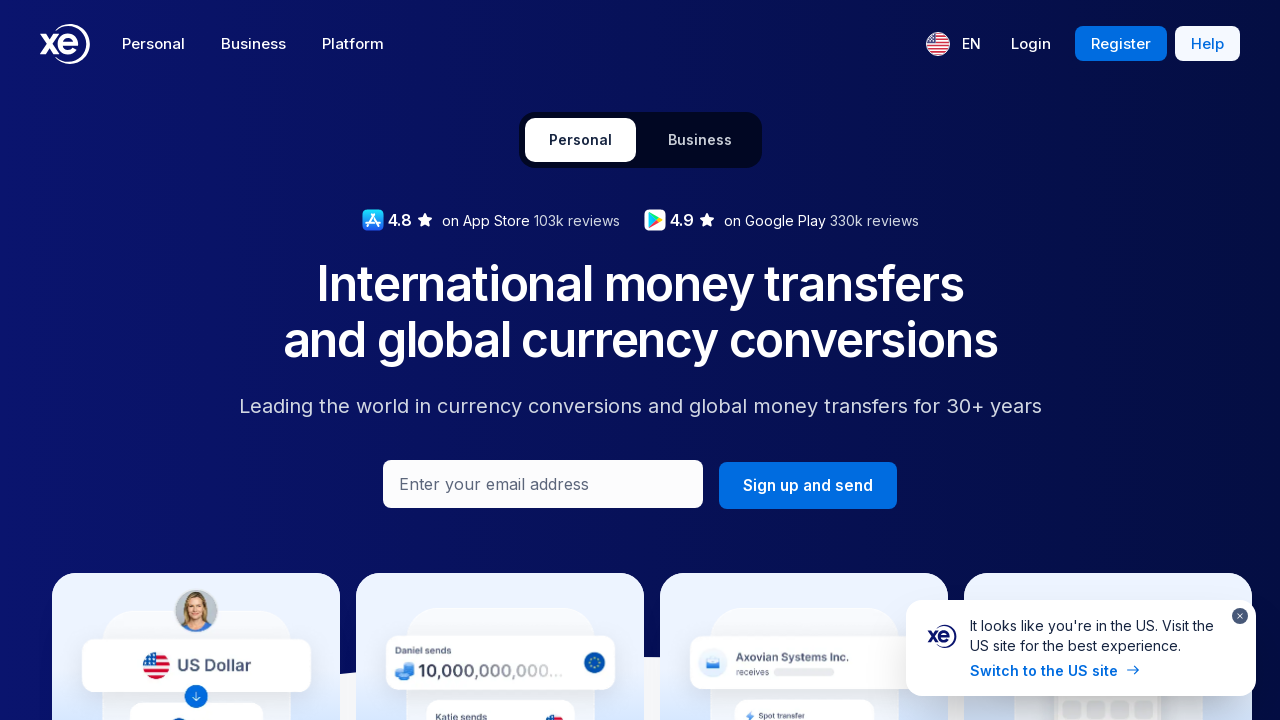

Set viewport size to 1920x1080
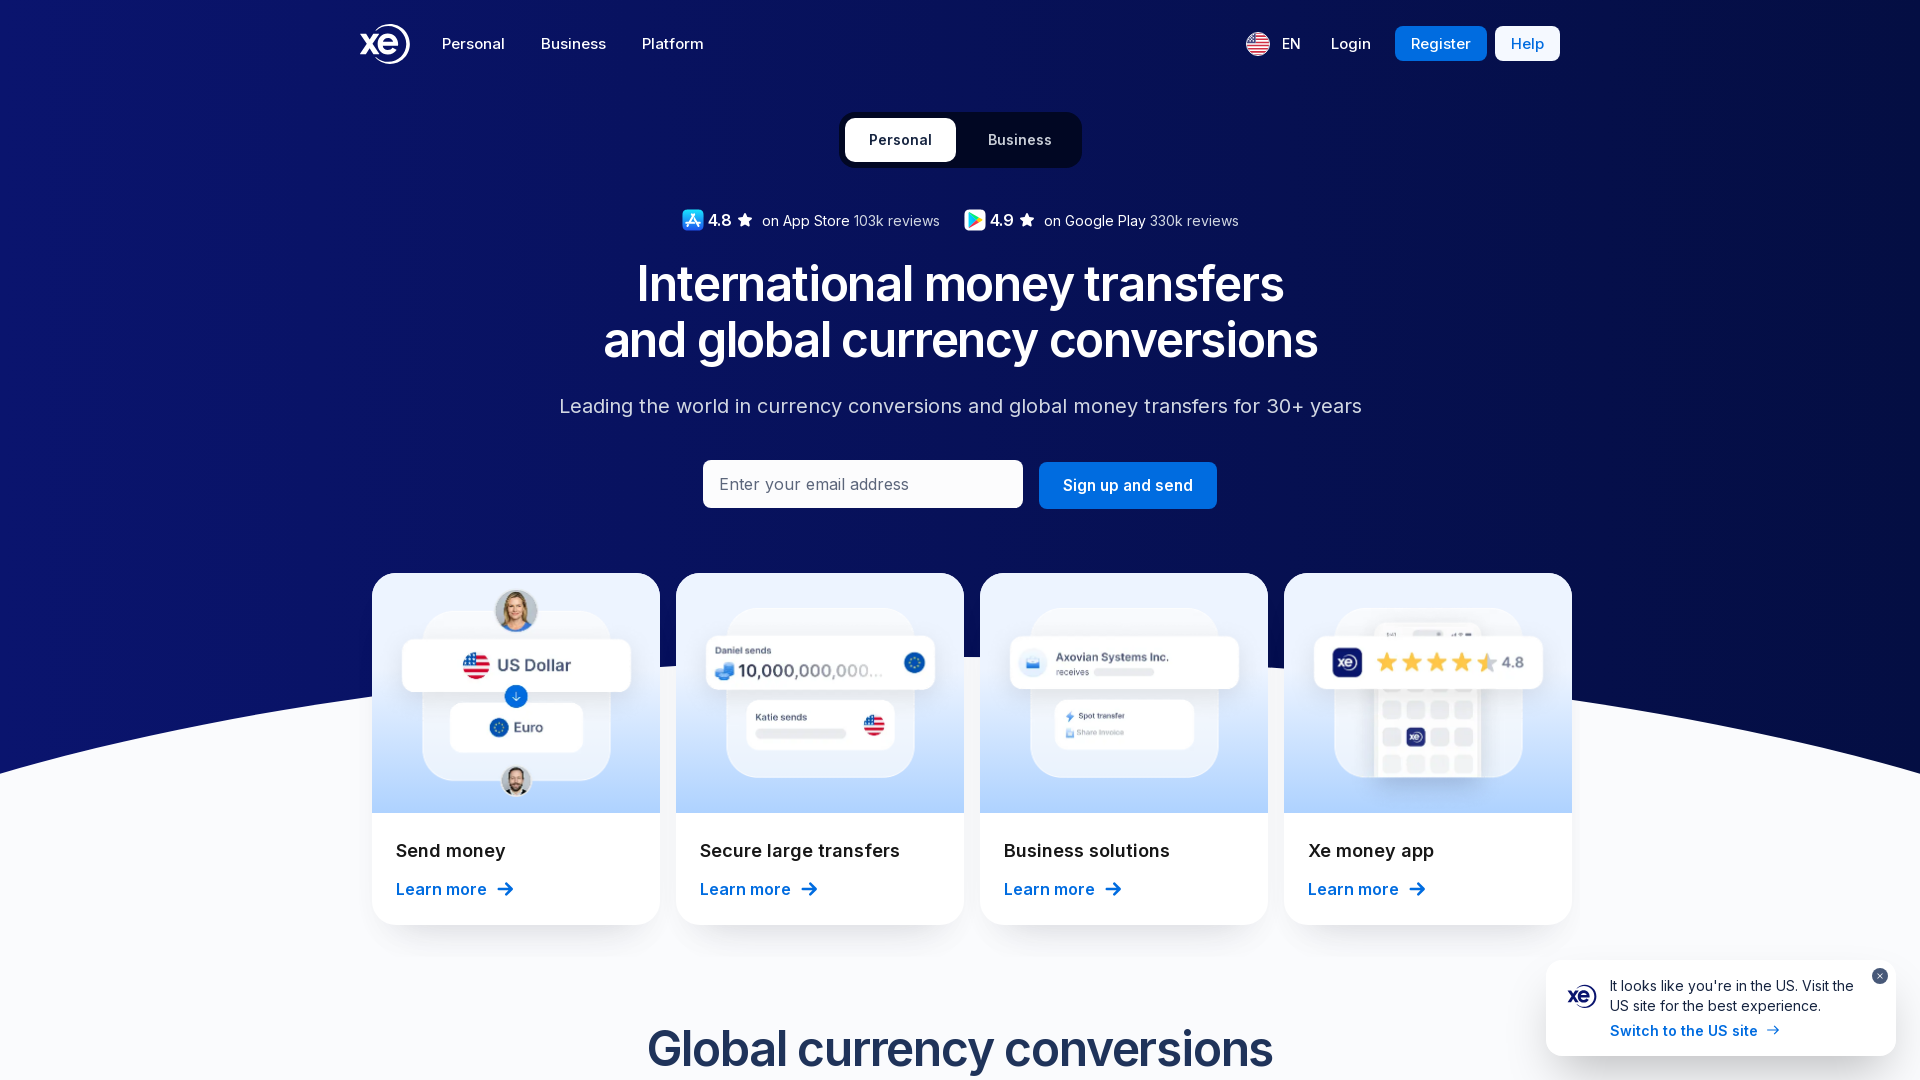

Waited for page to reach networkidle state
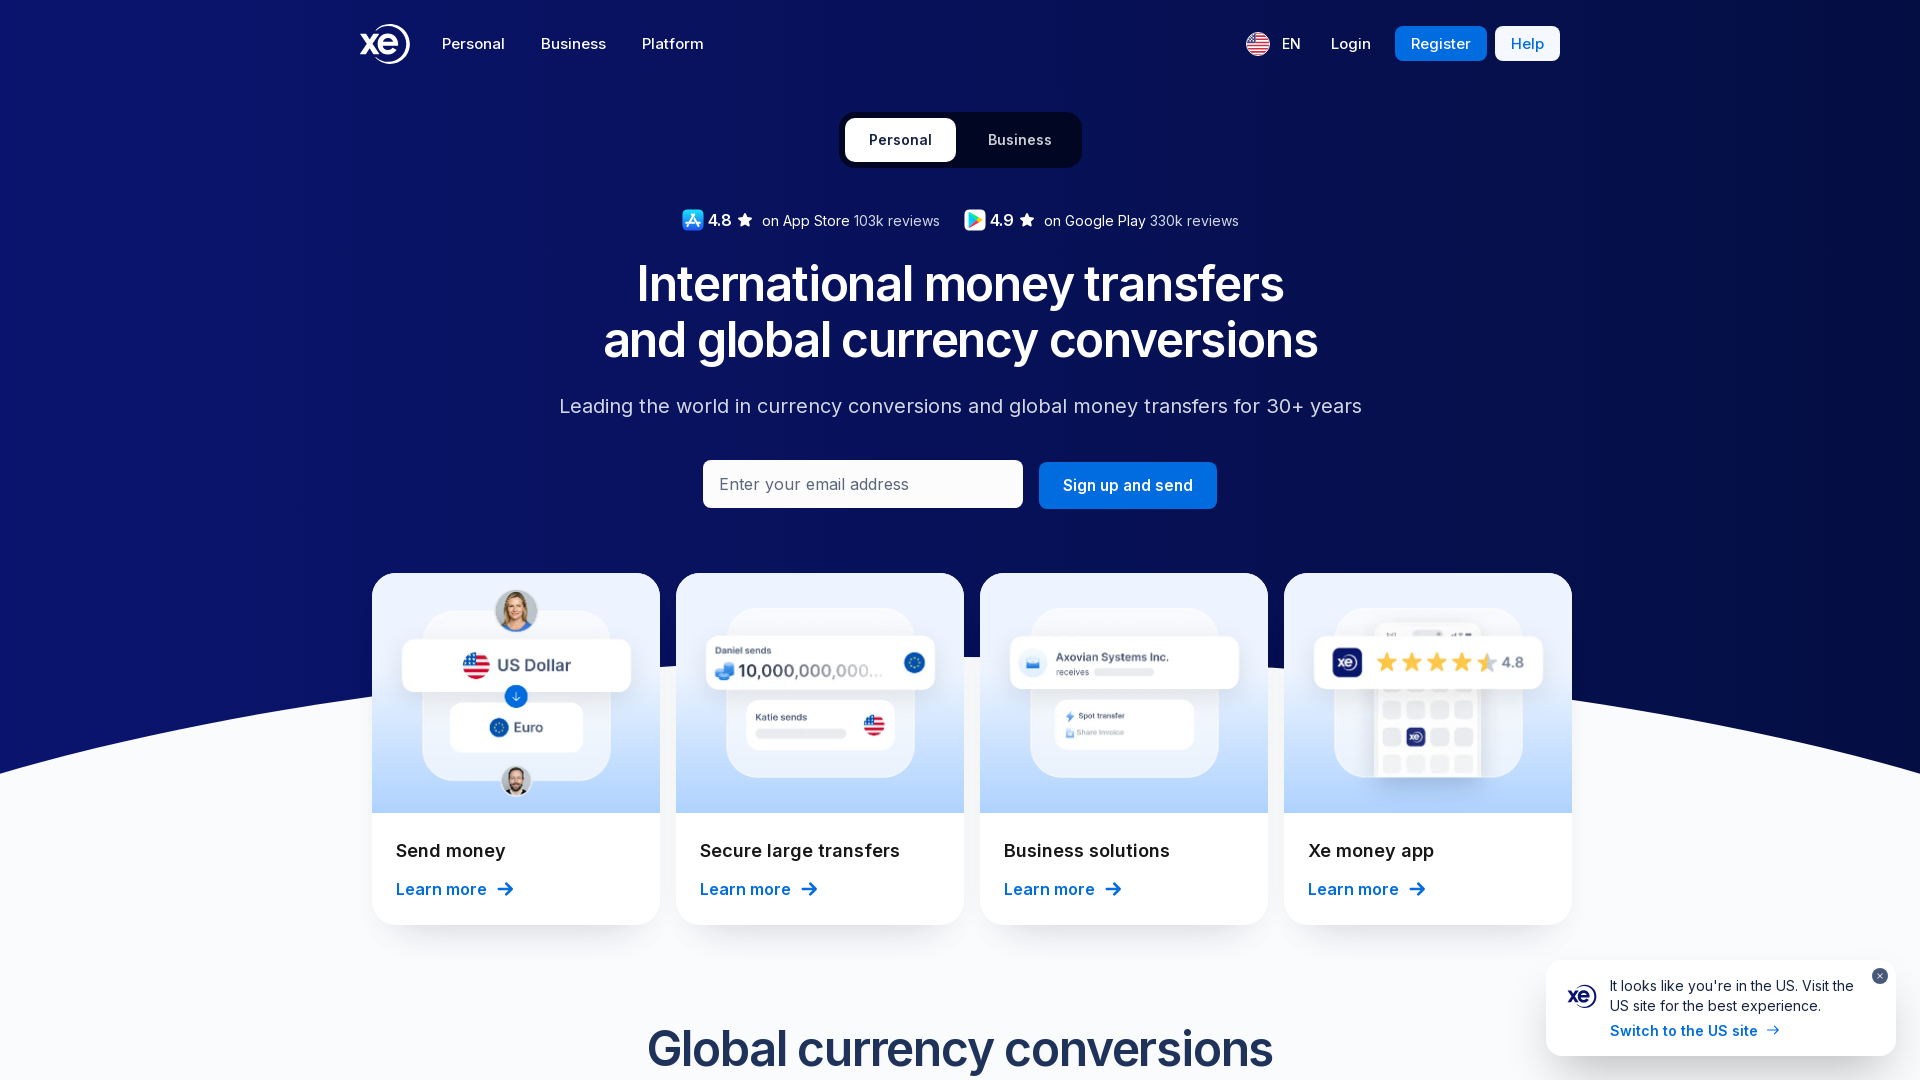

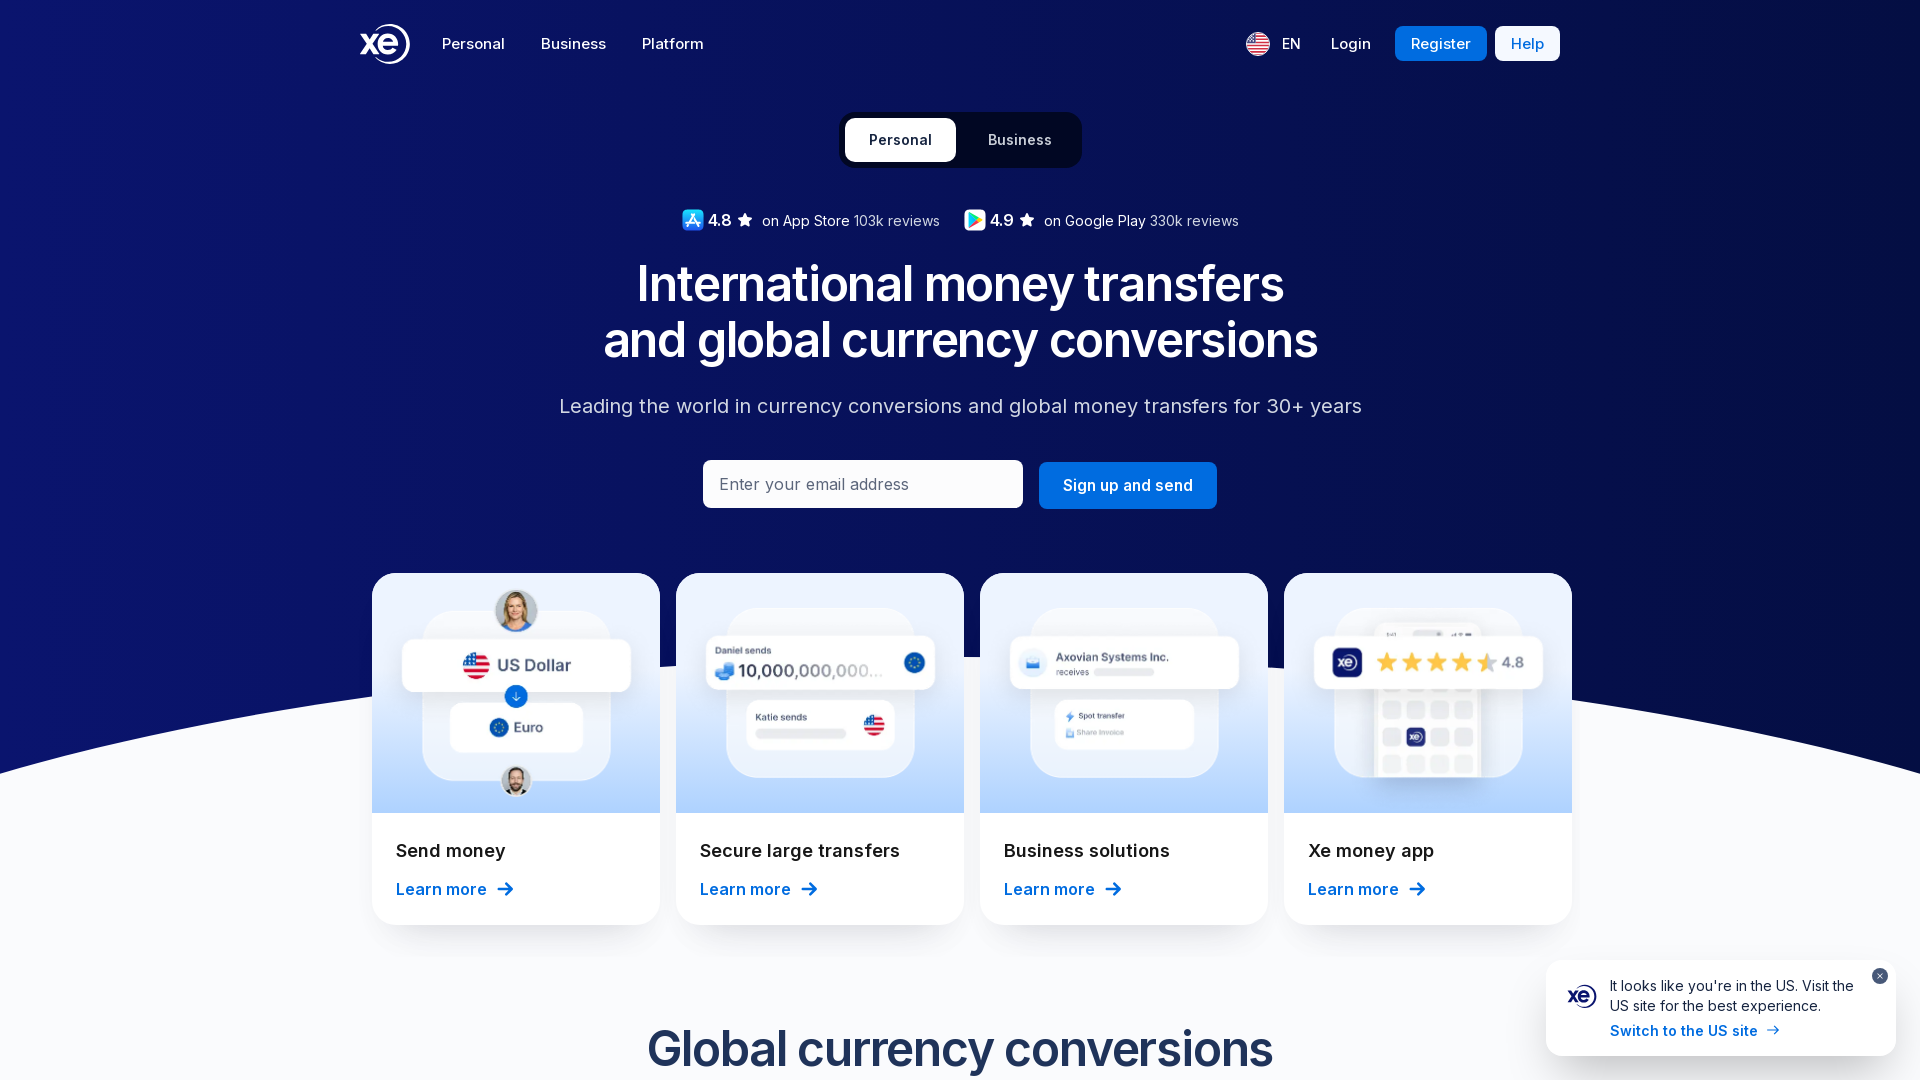